Tests that edits are cancelled when pressing Escape key

Starting URL: https://demo.playwright.dev/todomvc

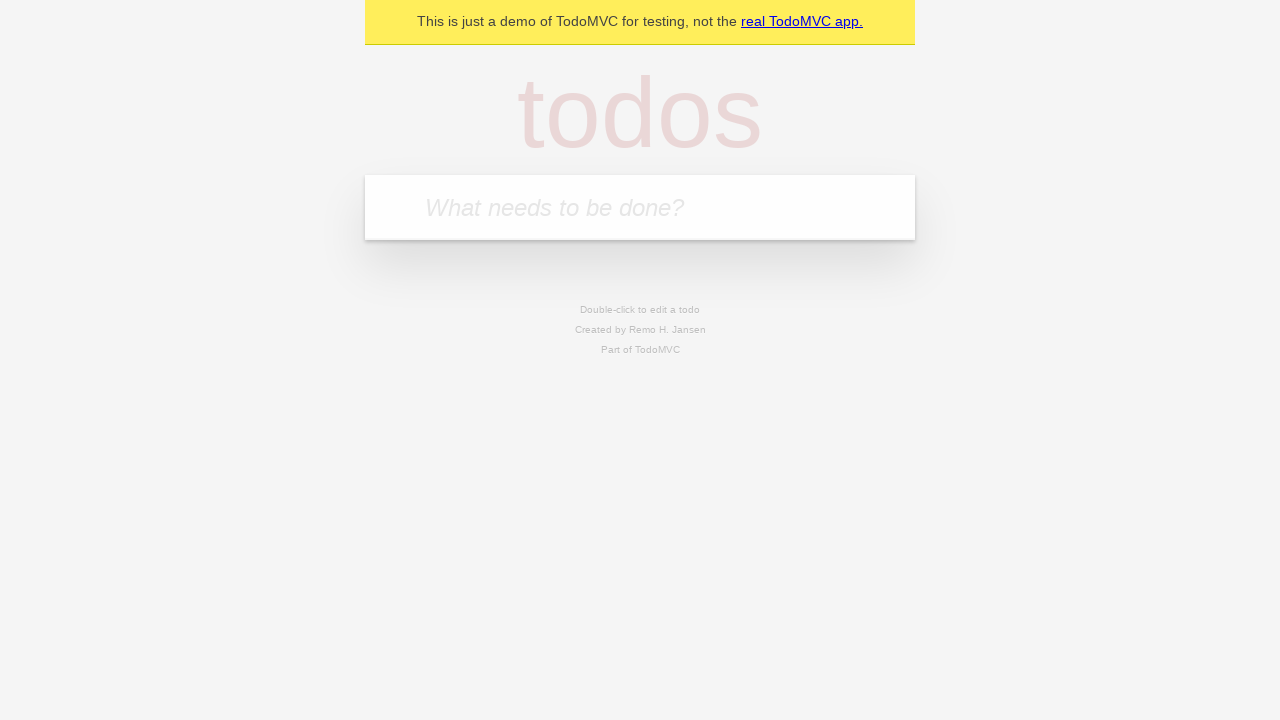

Filled todo input with 'buy some cheese' on internal:attr=[placeholder="What needs to be done?"i]
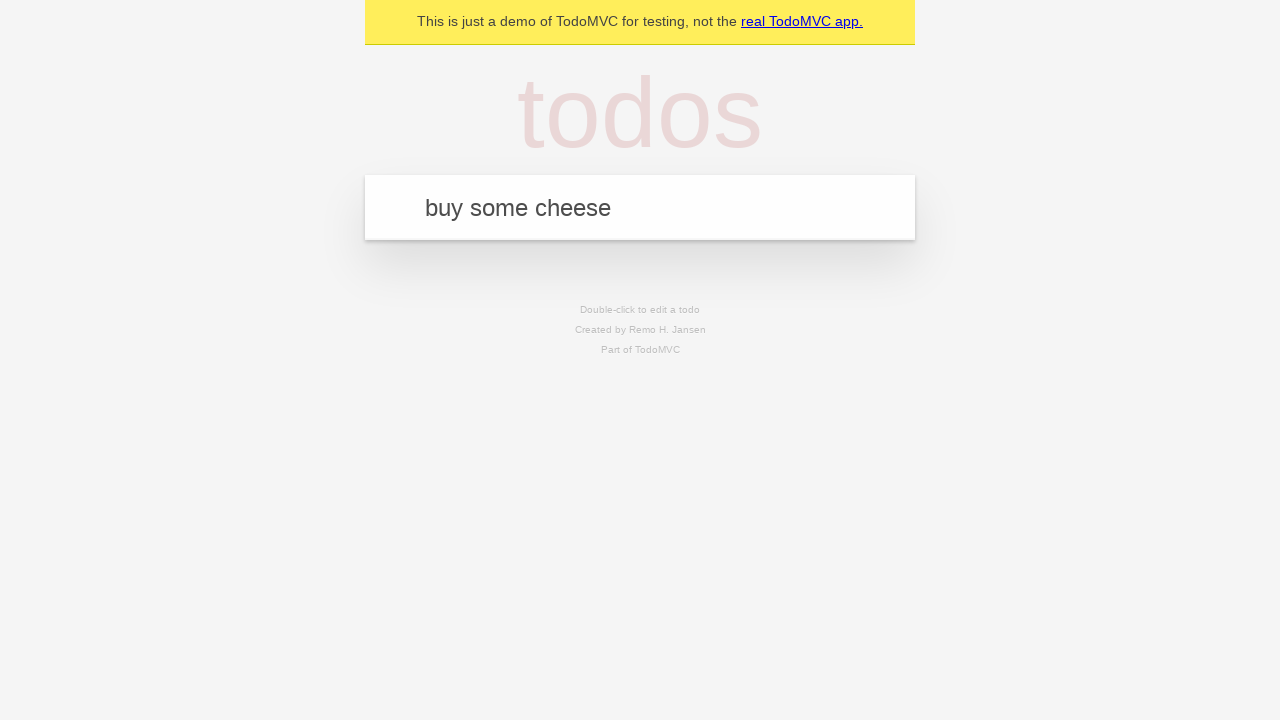

Pressed Enter to add first todo on internal:attr=[placeholder="What needs to be done?"i]
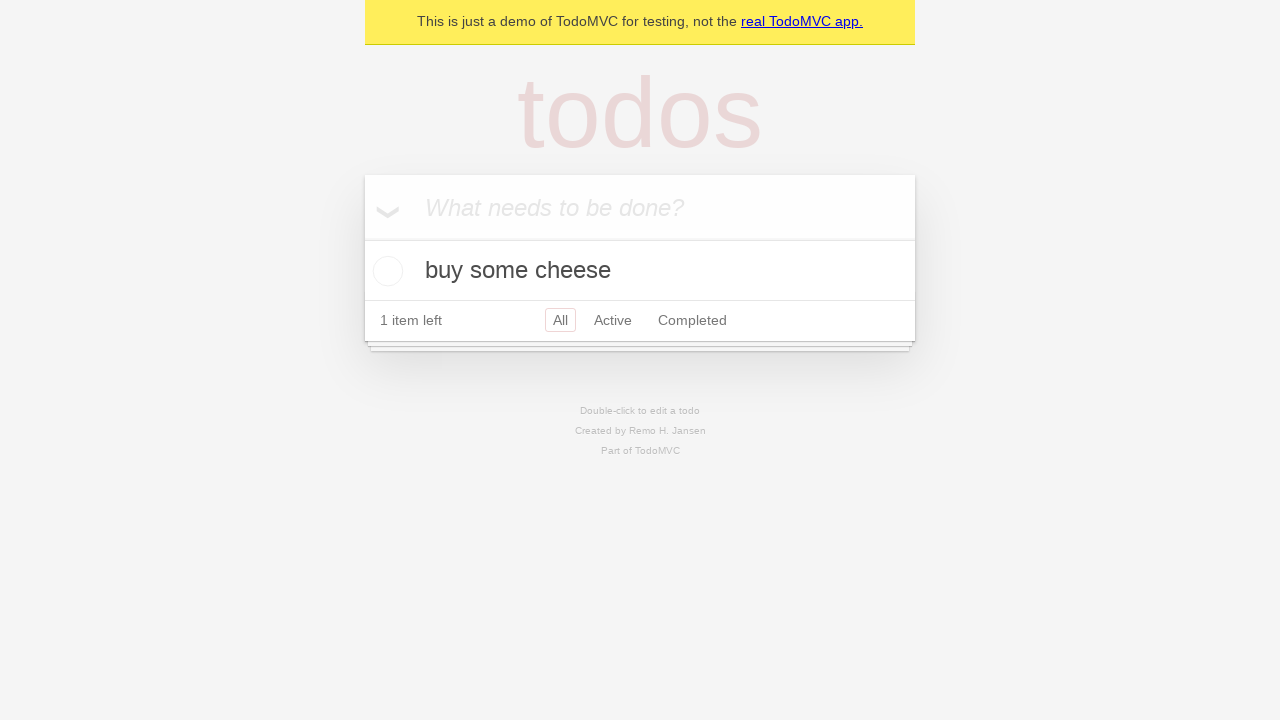

Filled todo input with 'feed the cat' on internal:attr=[placeholder="What needs to be done?"i]
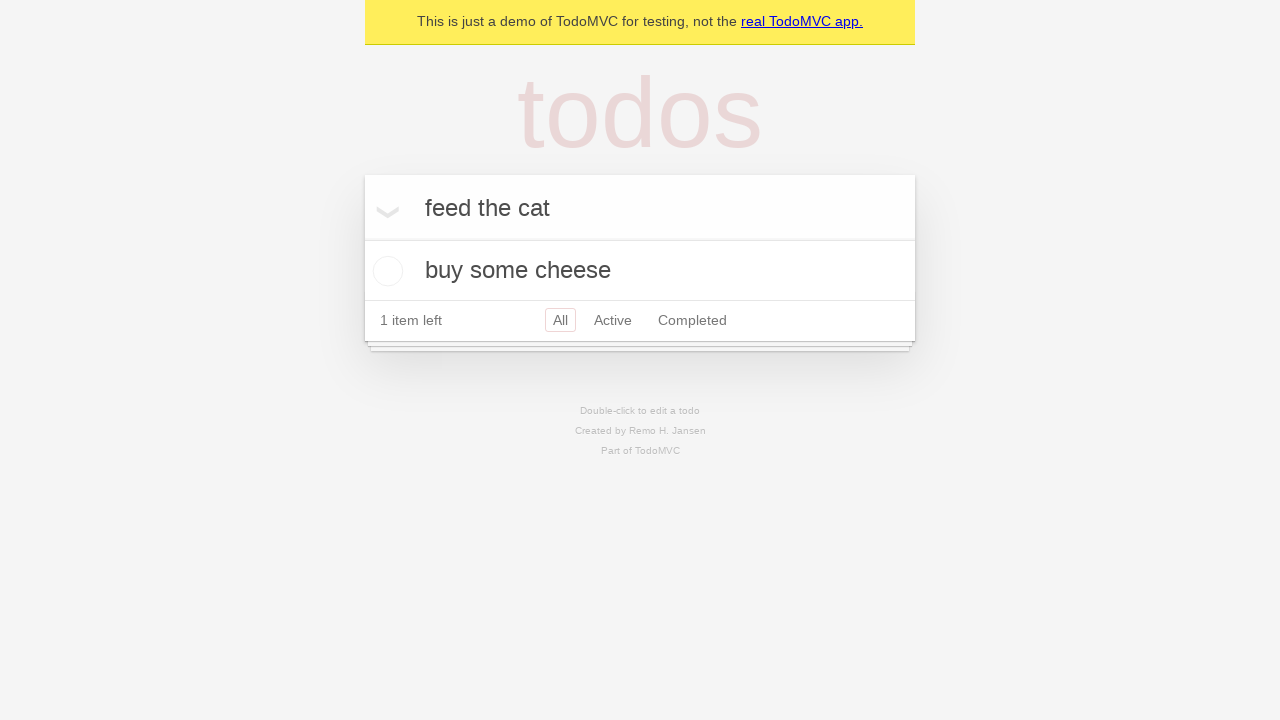

Pressed Enter to add second todo on internal:attr=[placeholder="What needs to be done?"i]
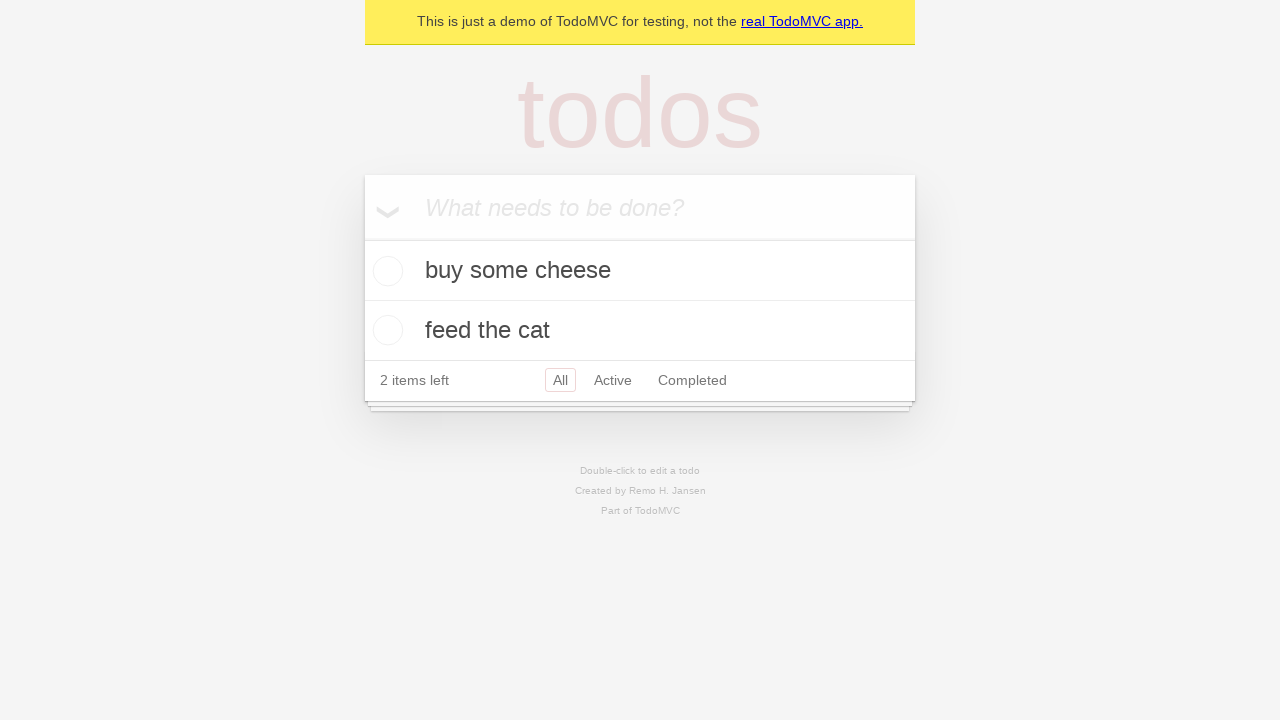

Filled todo input with 'book a doctors appointment' on internal:attr=[placeholder="What needs to be done?"i]
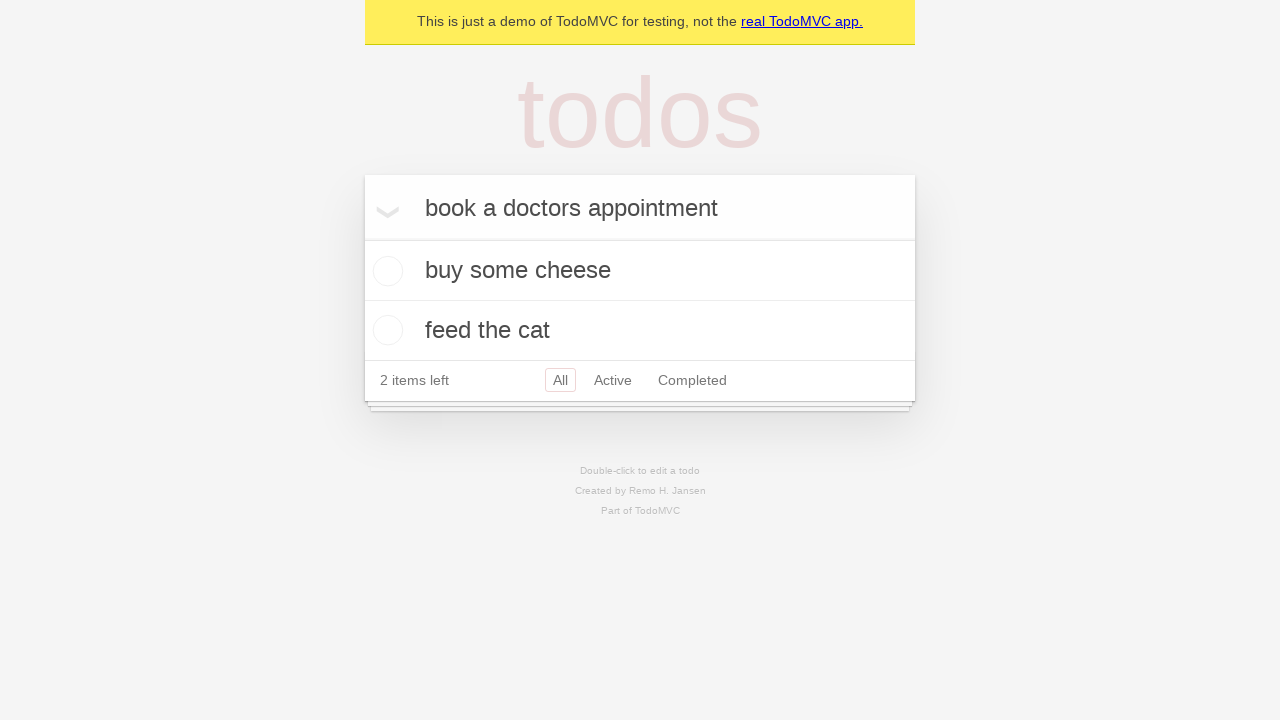

Pressed Enter to add third todo on internal:attr=[placeholder="What needs to be done?"i]
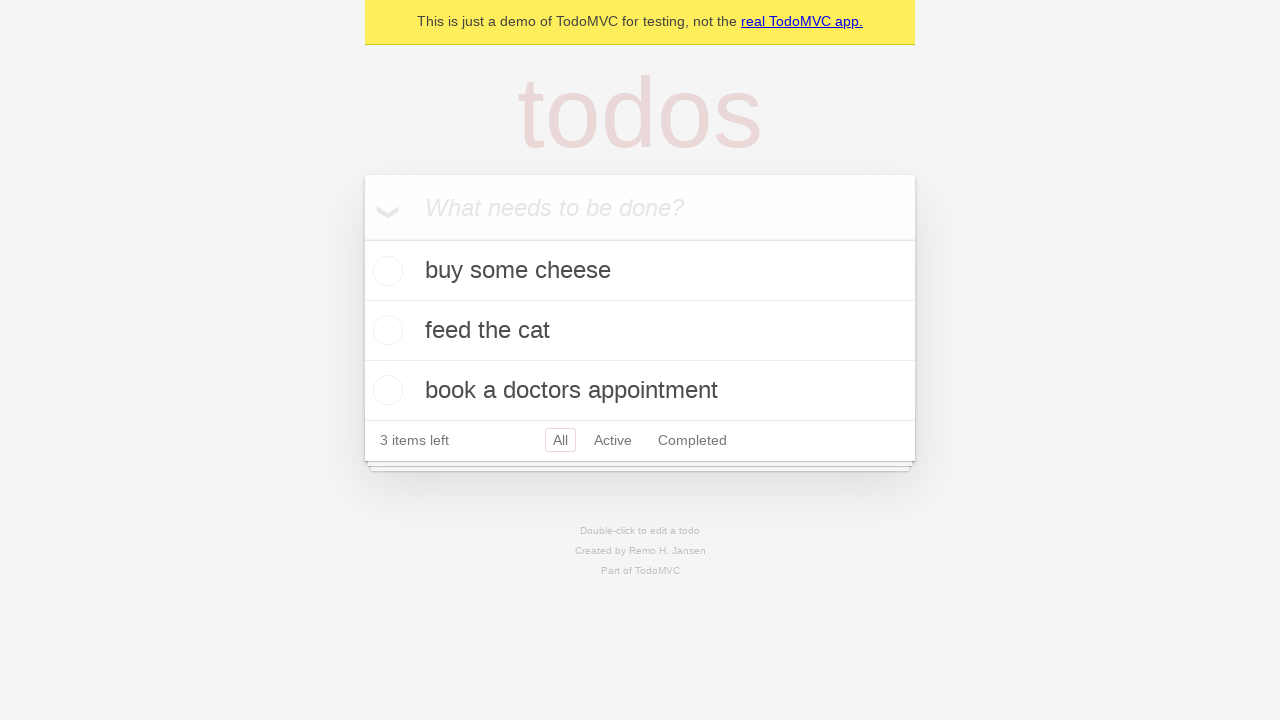

Waited for all three todo items to appear
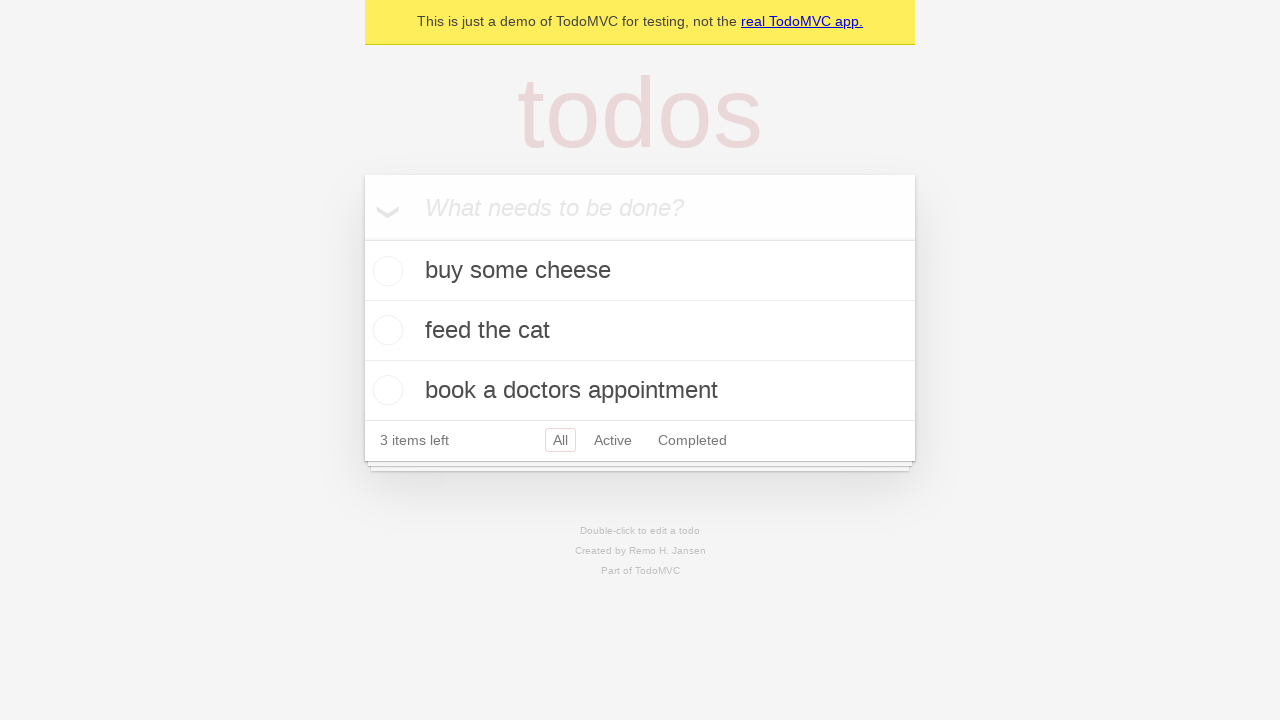

Double-clicked on second todo to enter edit mode at (640, 331) on [data-testid='todo-item'] >> nth=1
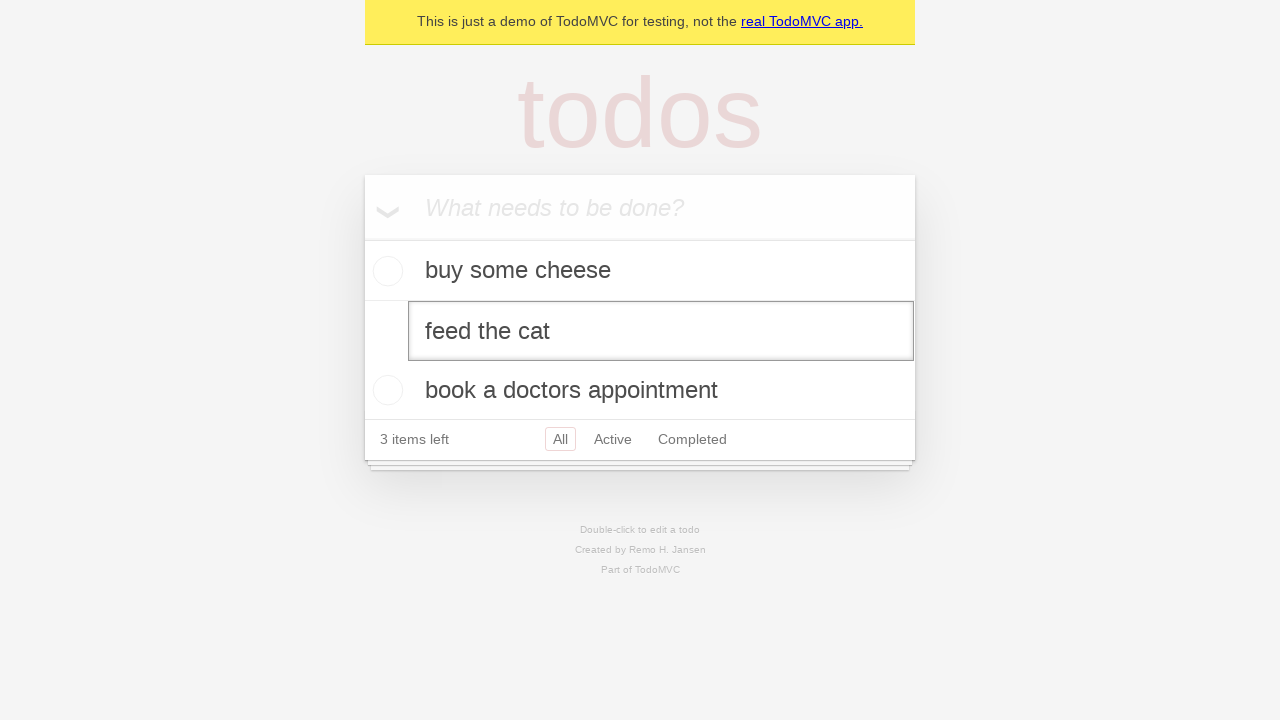

Changed edit text to 'buy some sausages' on [data-testid='todo-item'] >> nth=1 >> internal:role=textbox[name="Edit"i]
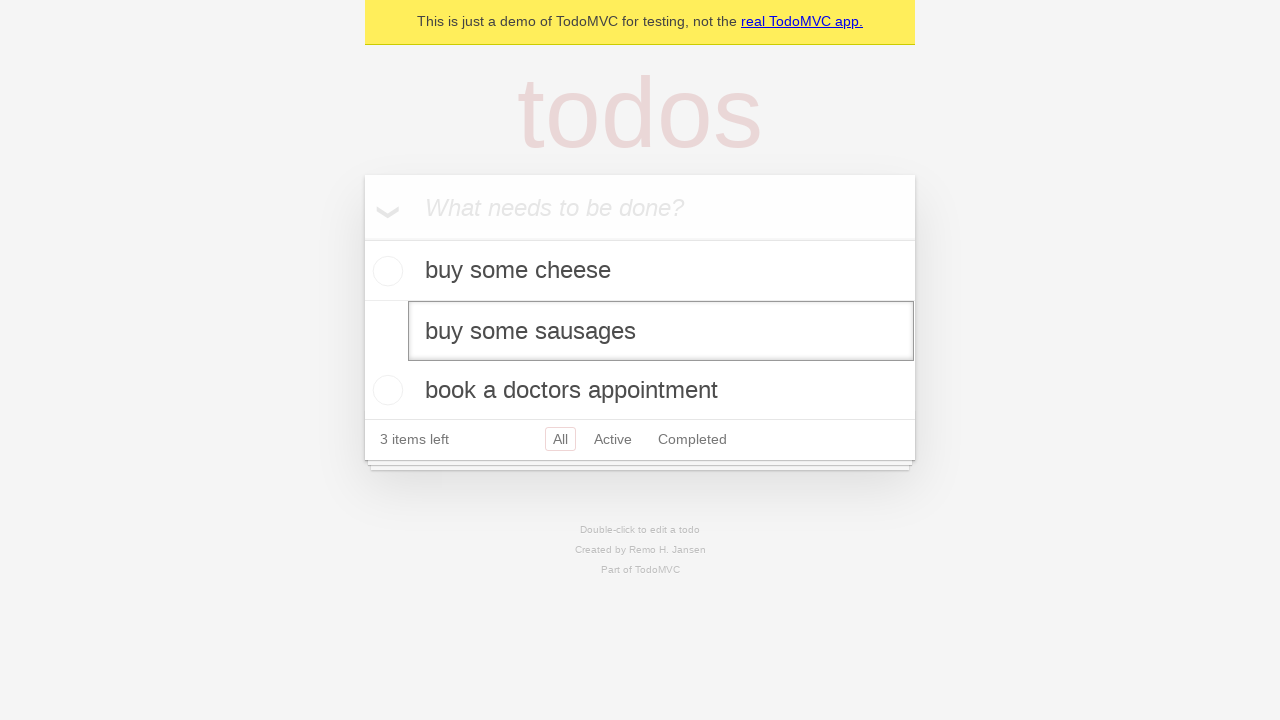

Pressed Escape to cancel edits and verify changes are reverted on [data-testid='todo-item'] >> nth=1 >> internal:role=textbox[name="Edit"i]
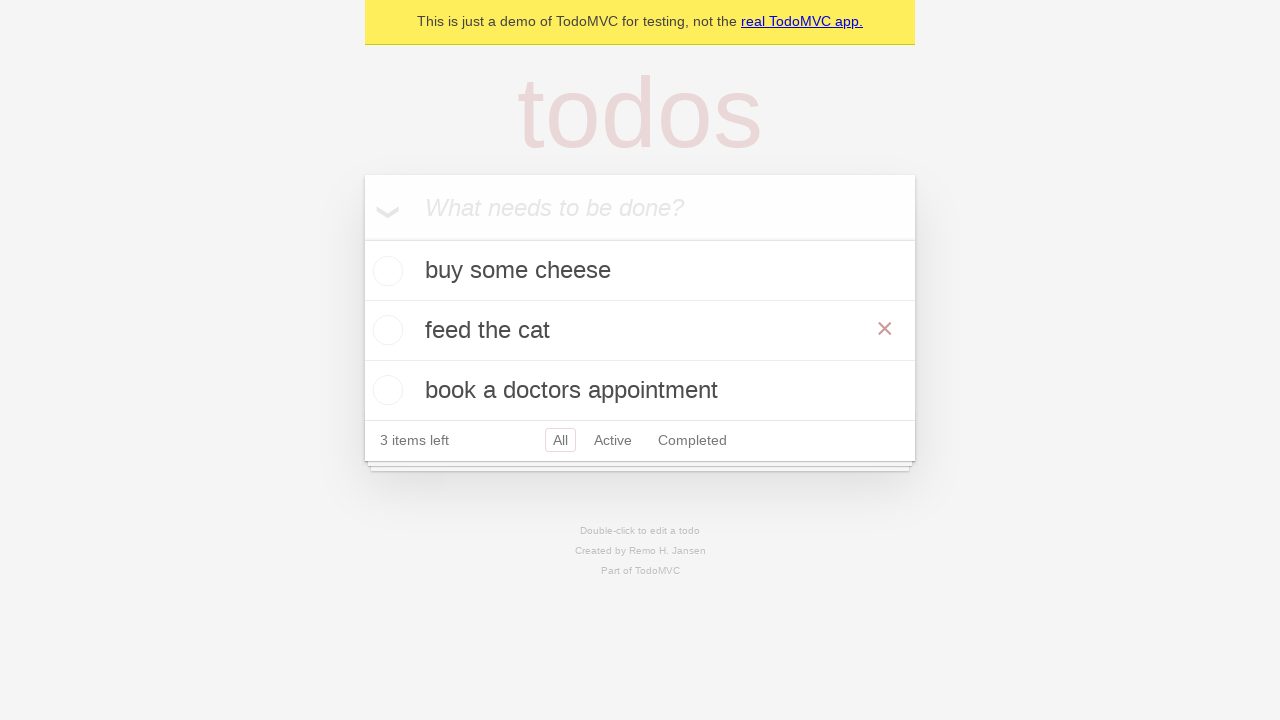

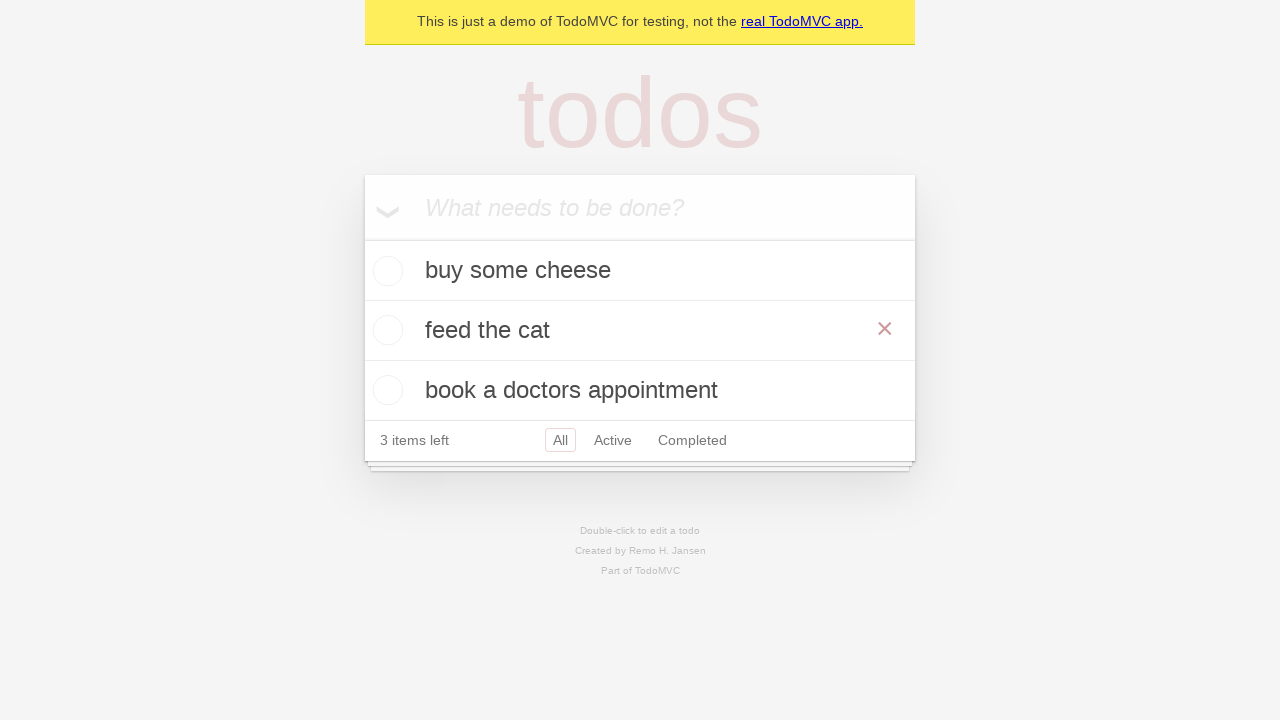